Navigates to a keyboard events demo page and types text using keyboard actions to demonstrate keyboard event handling

Starting URL: https://training-support.net/webelements/keyboard-events

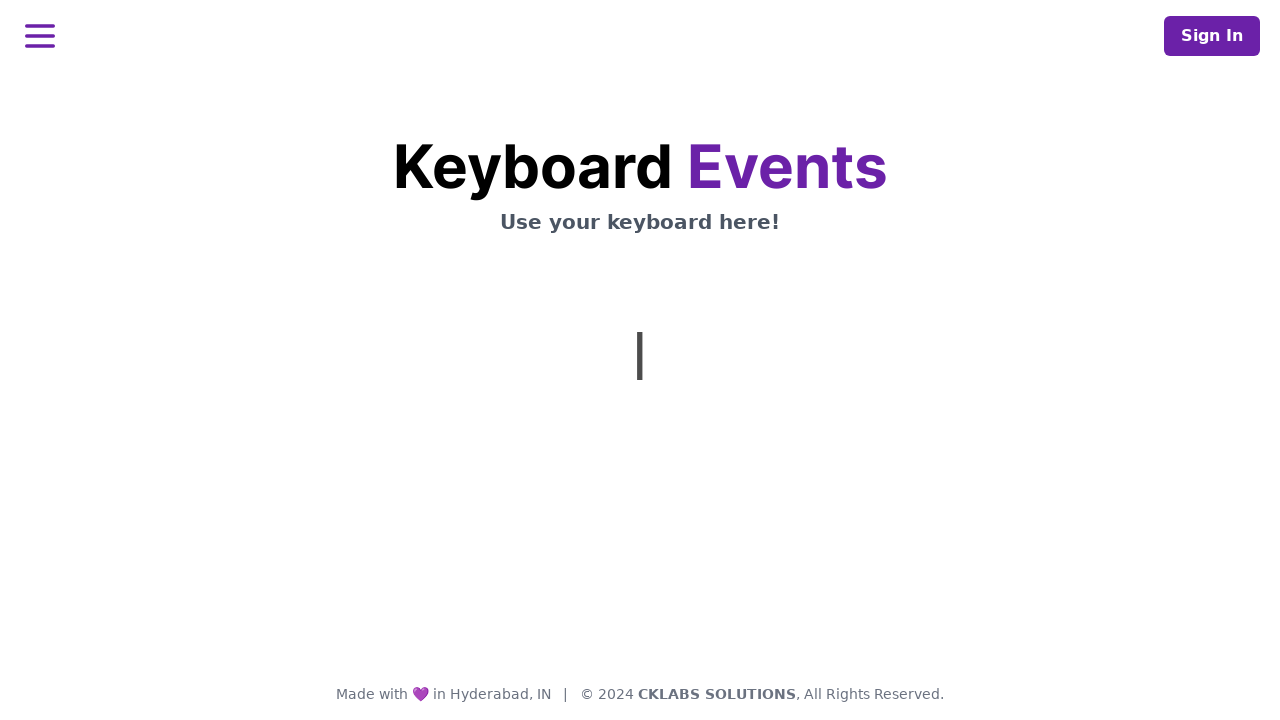

Typed 'Selenium - Full Stack Testing' using keyboard
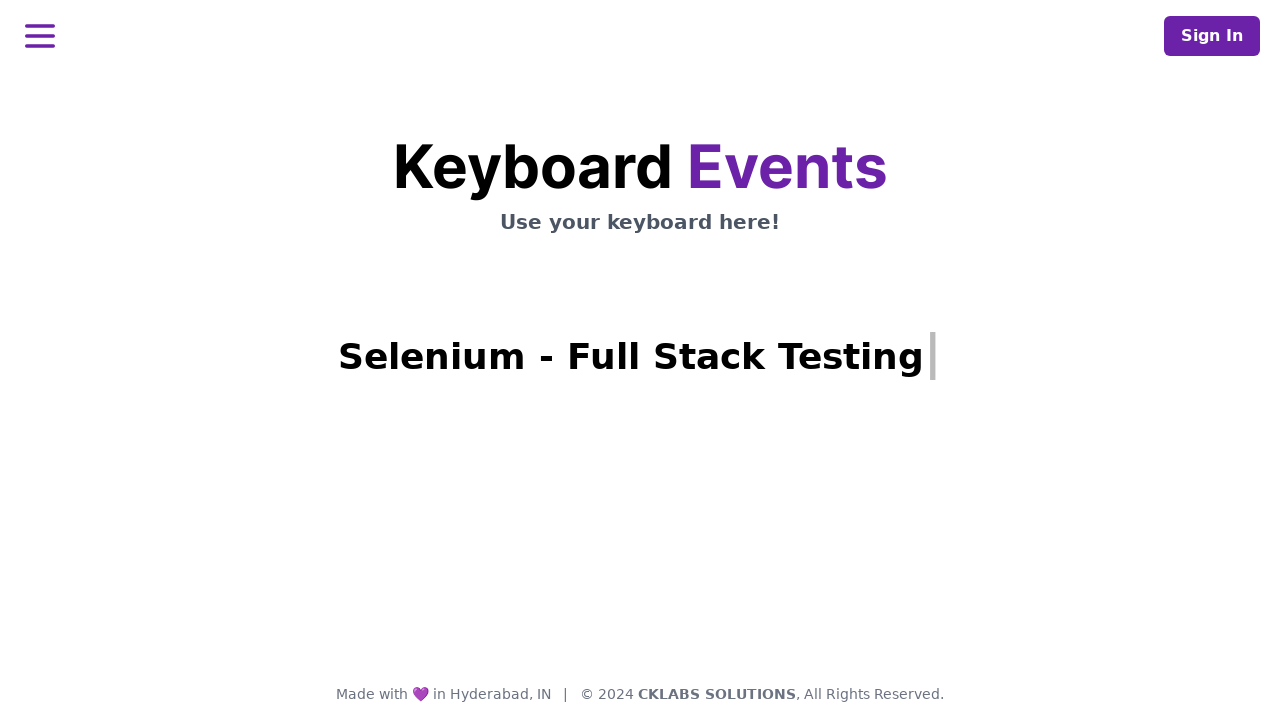

Pressed Enter key to trigger keyboard event
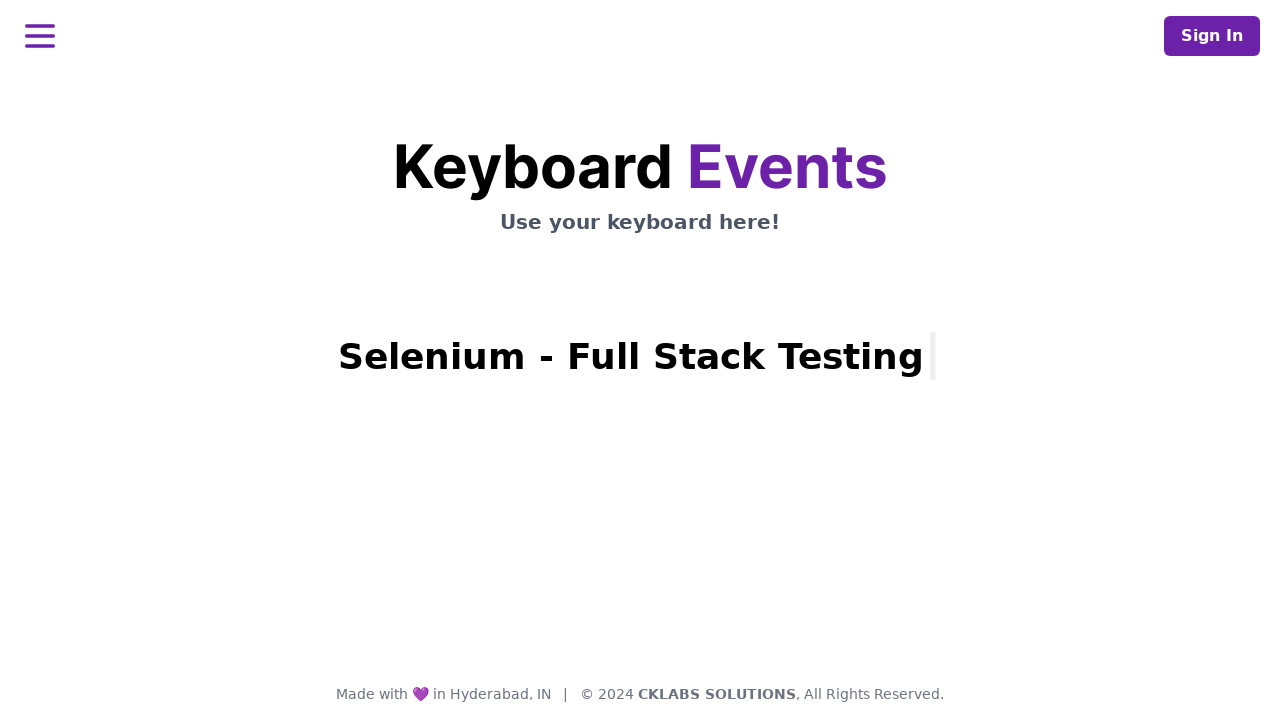

Result heading appeared after keyboard input
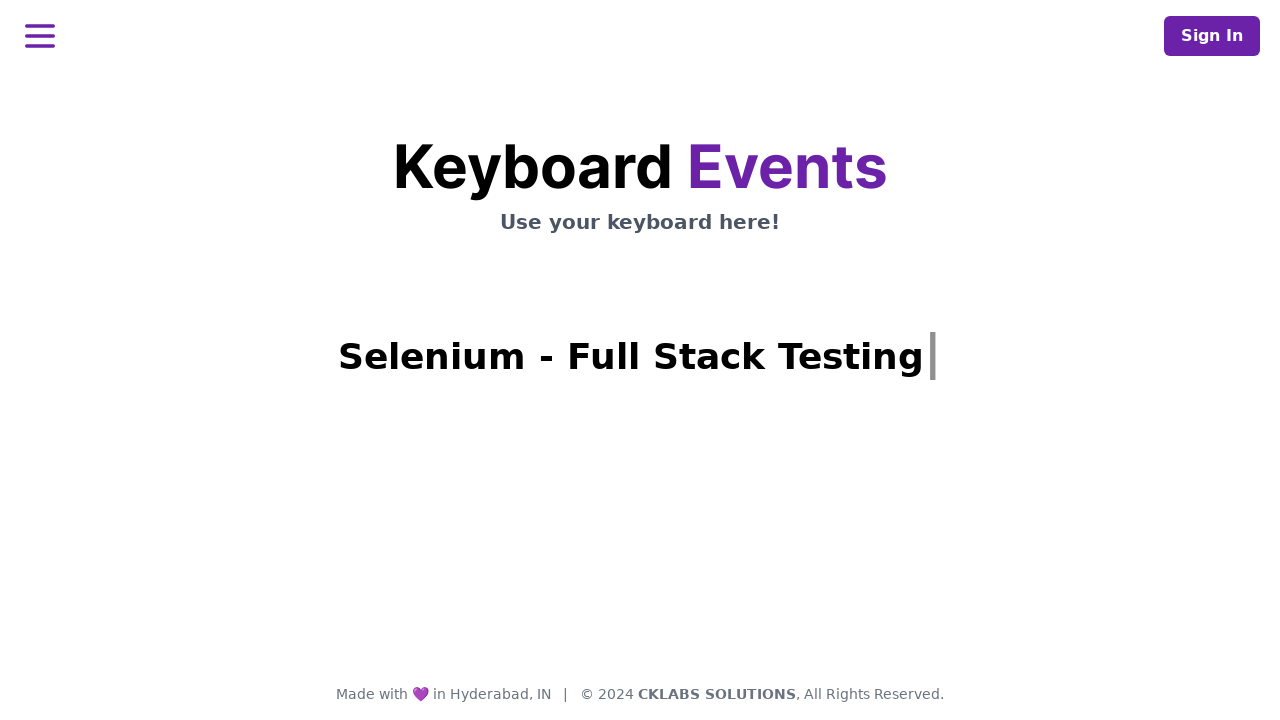

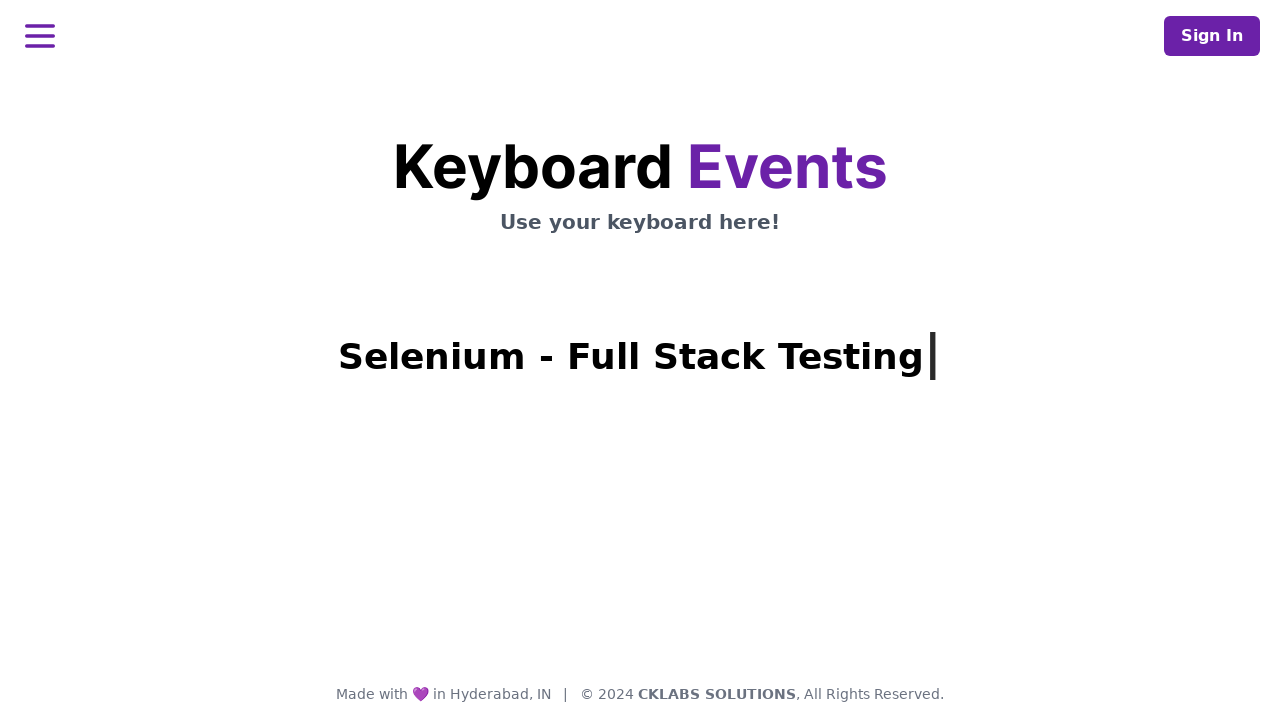